Demonstrates mouse events by drawing a square shape on an online painting canvas using mouse move, down, and up actions.

Starting URL: https://paint.js.org/

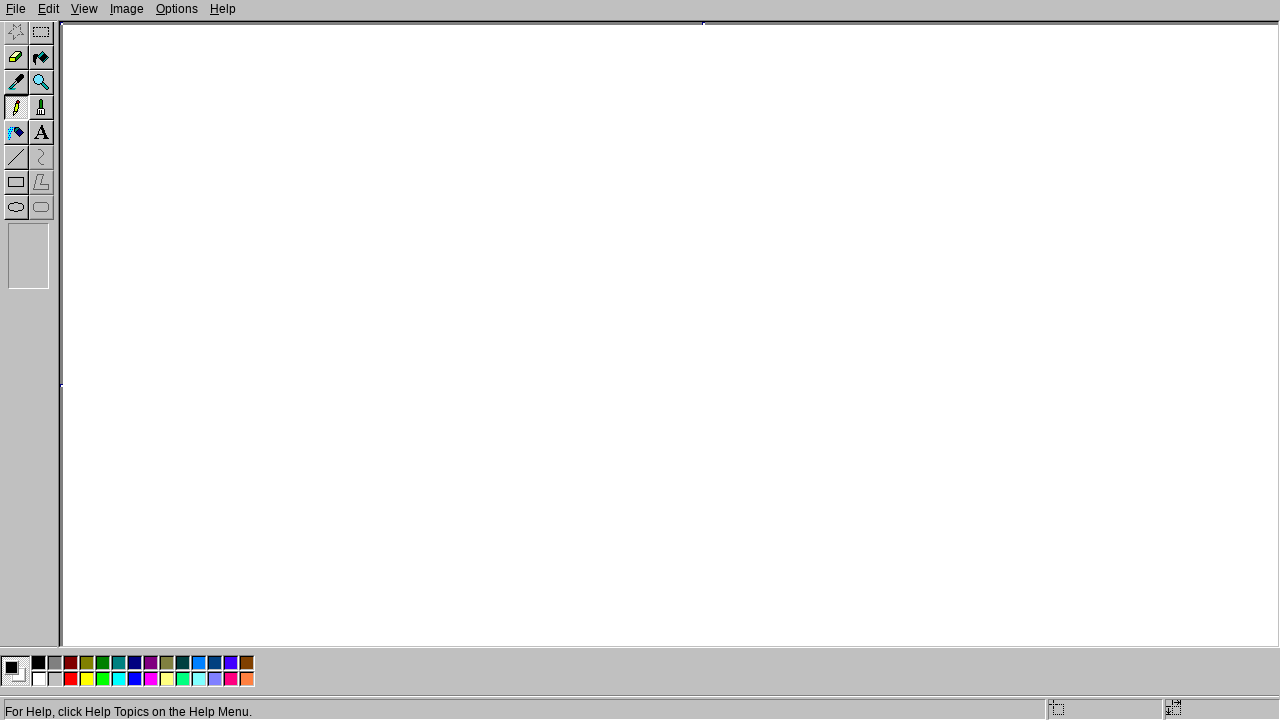

Moved mouse to starting position (200, 200) at (200, 200)
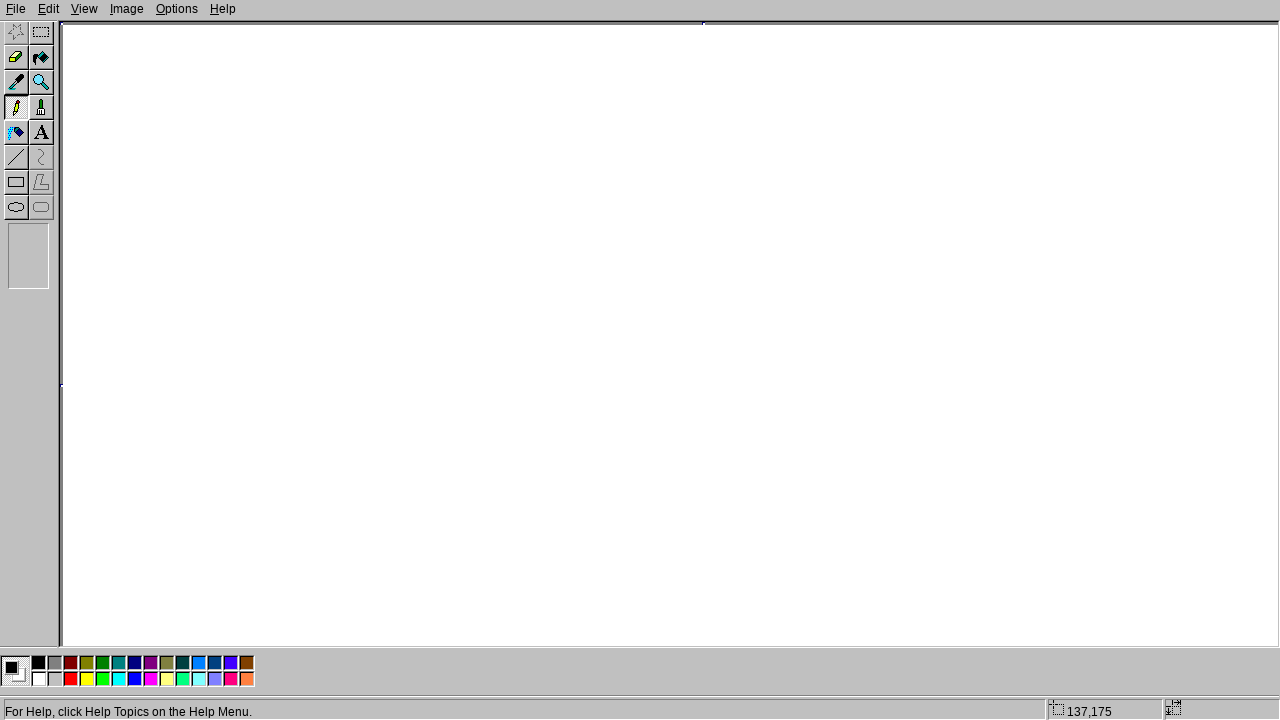

Pressed mouse button down to start drawing at (200, 200)
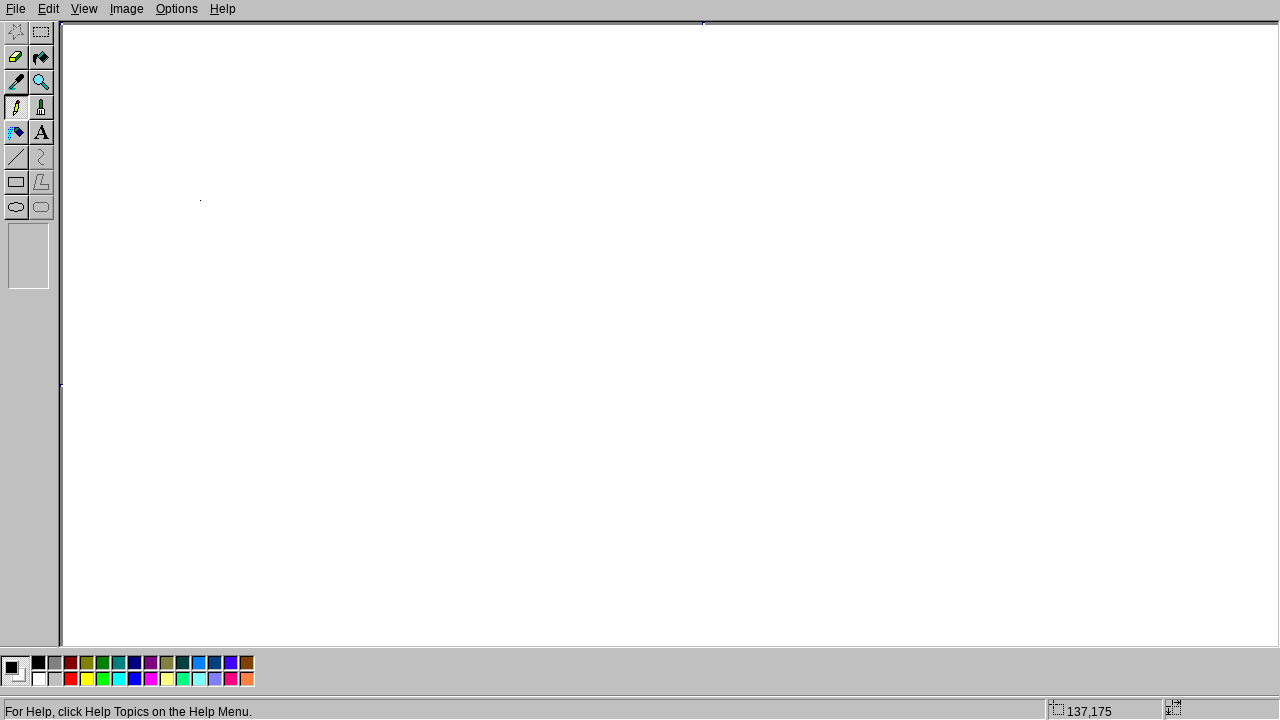

Moved mouse to top-right corner (400, 200) at (400, 200)
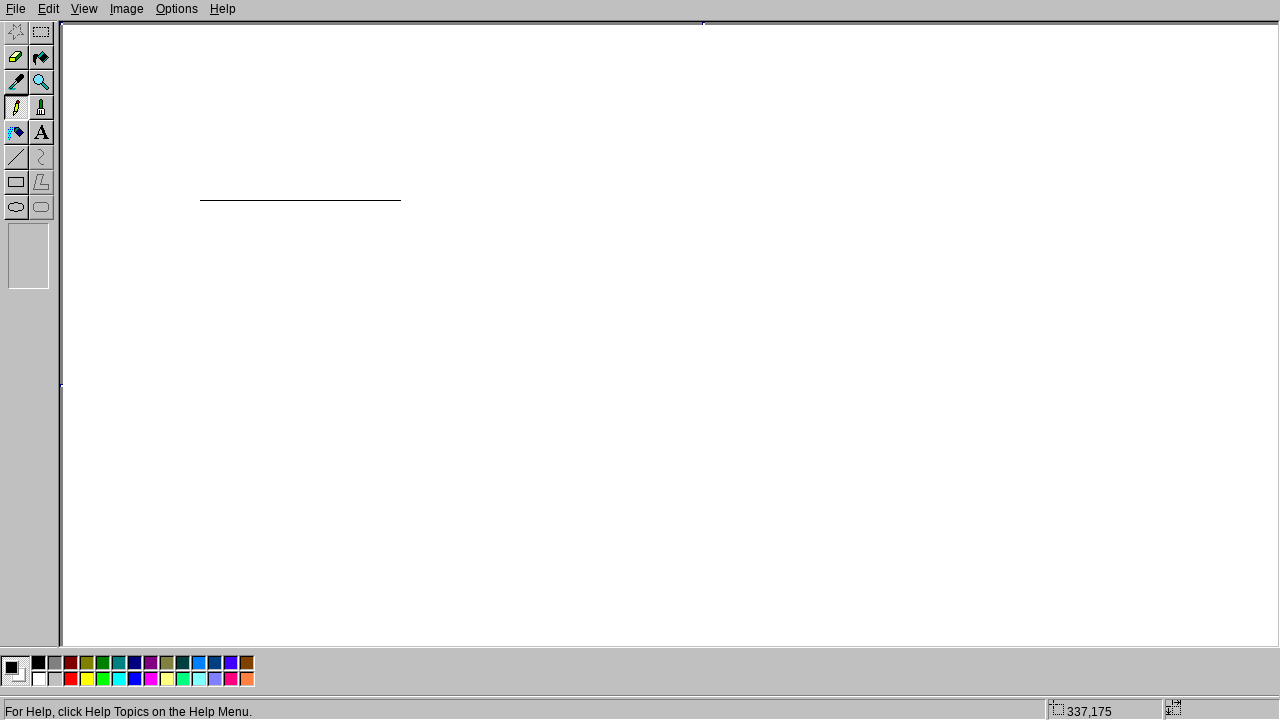

Moved mouse to bottom-right corner (400, 400) at (400, 400)
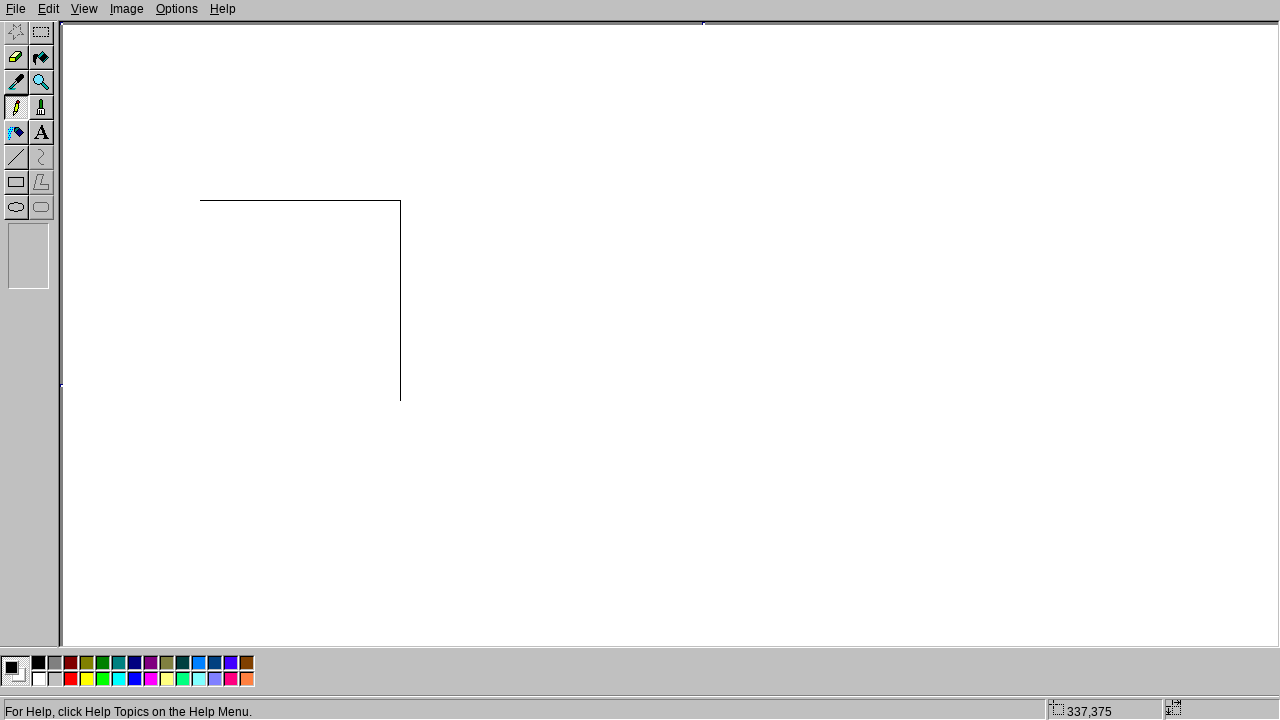

Moved mouse to bottom-left corner (200, 400) at (200, 400)
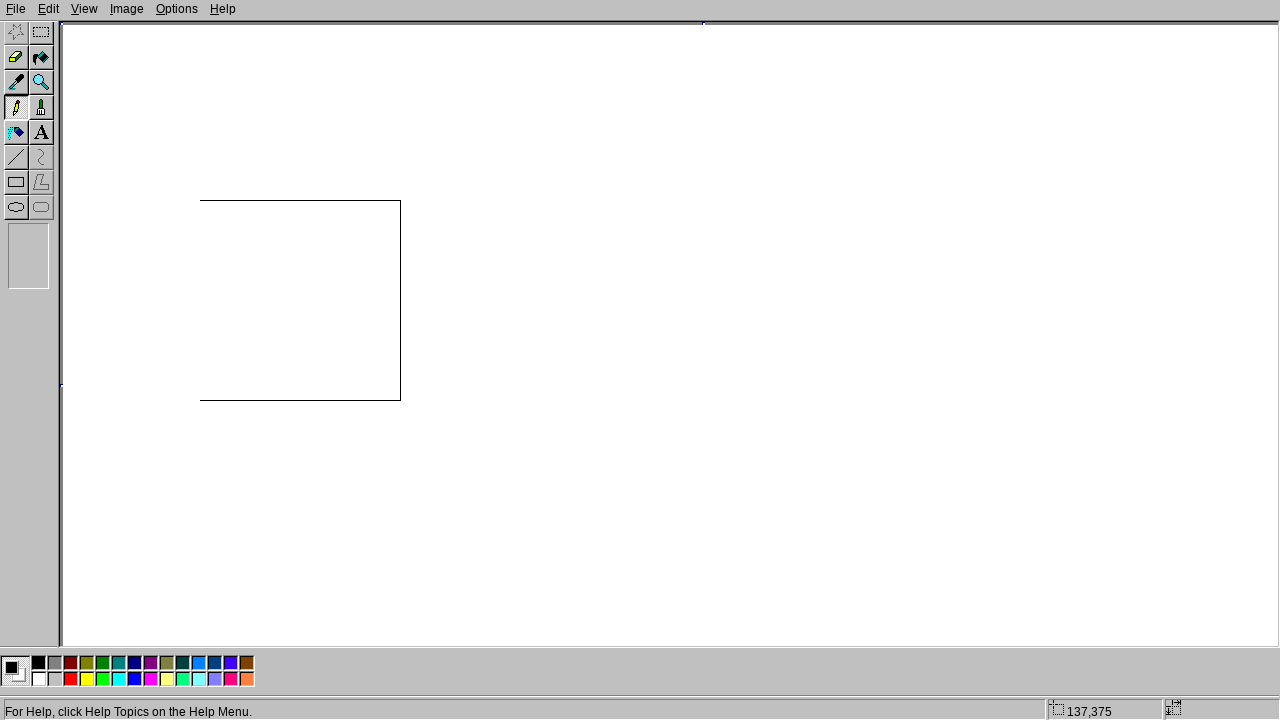

Moved mouse back to starting position (200, 200) to complete square at (200, 200)
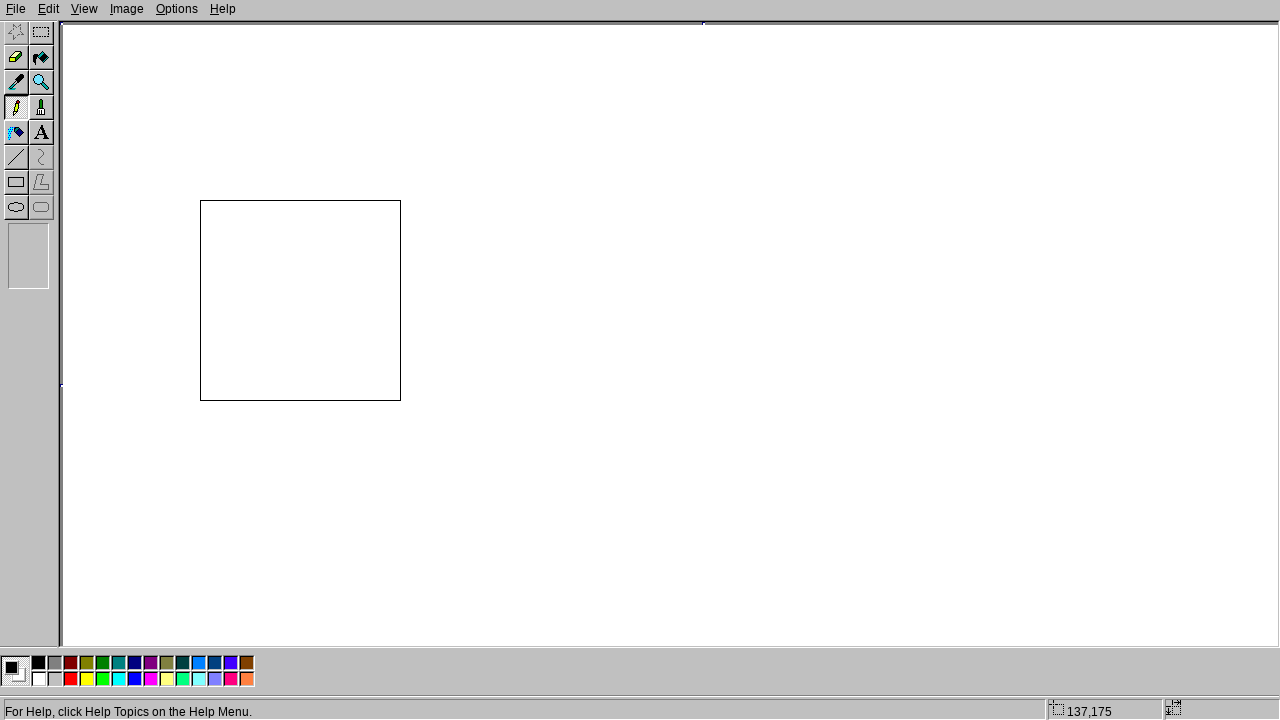

Released mouse button to finish drawing the square at (200, 200)
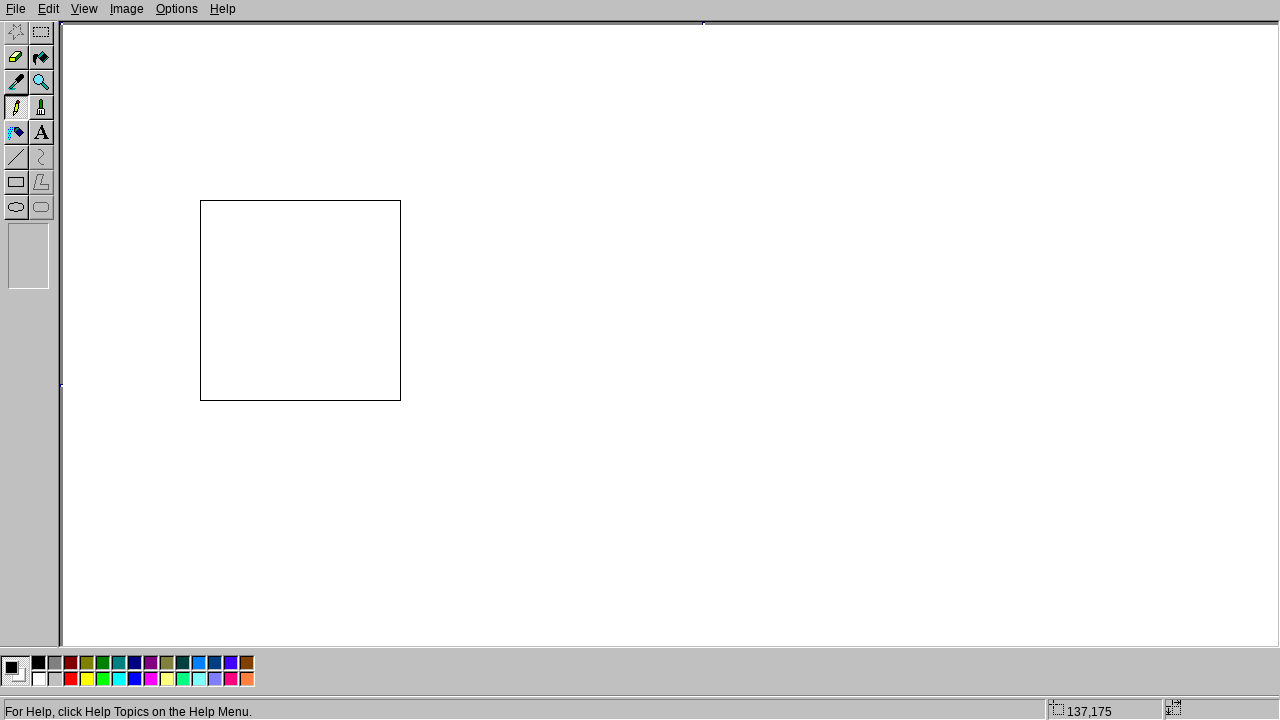

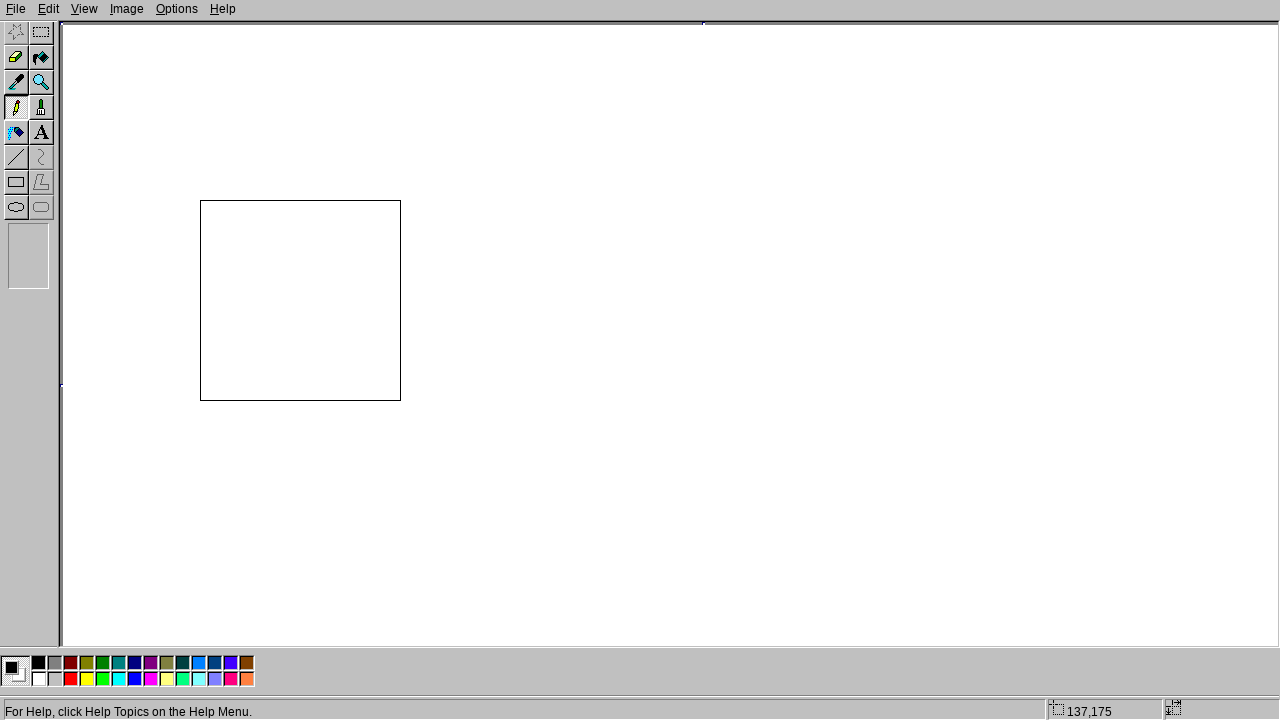